Tests category filtering functionality by clicking on the Monitors category link and verifying the page filters products accordingly

Starting URL: https://www.demoblaze.com/

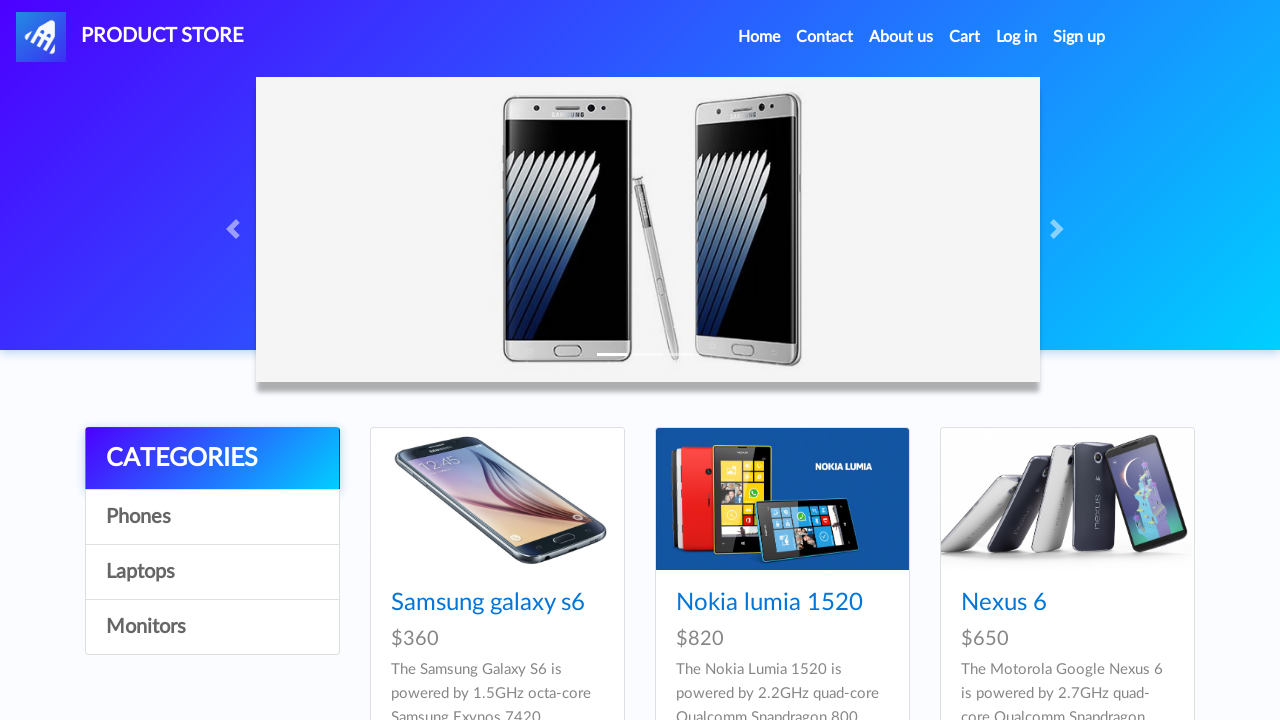

Clicked on Monitors category link at (212, 627) on a:has-text('Monitors')
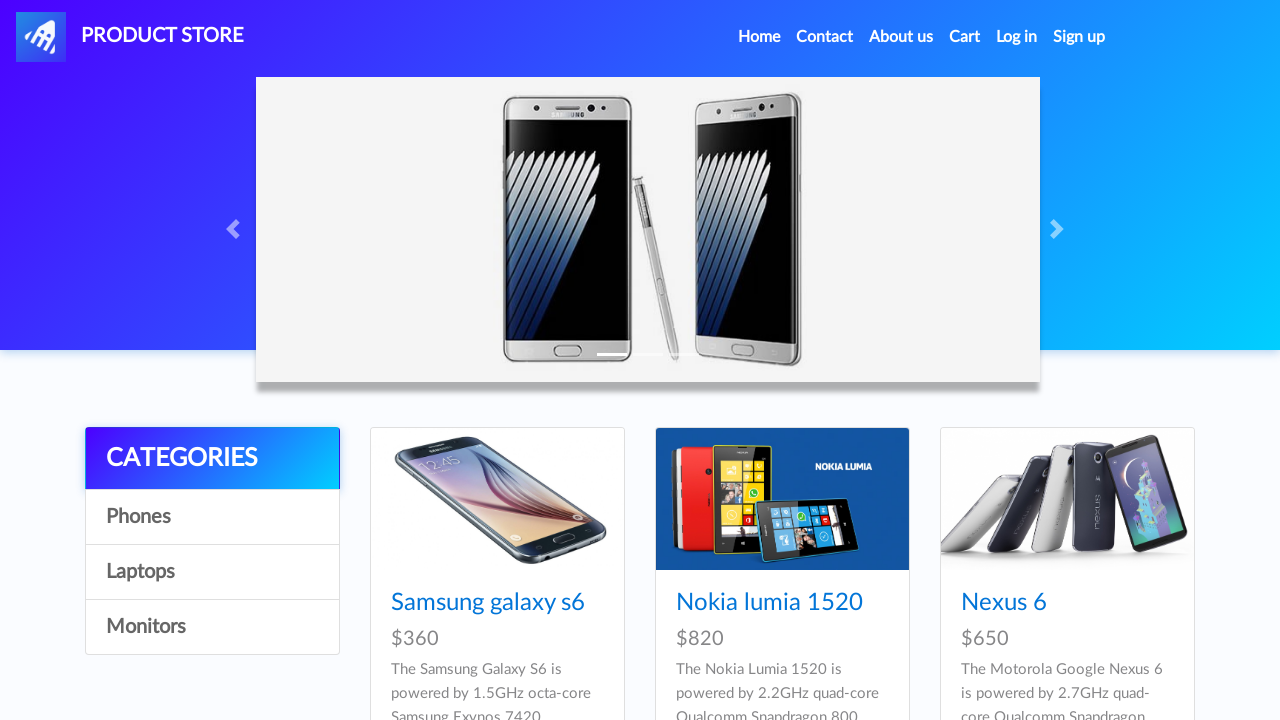

Filtered products loaded - Monitors category is now displayed
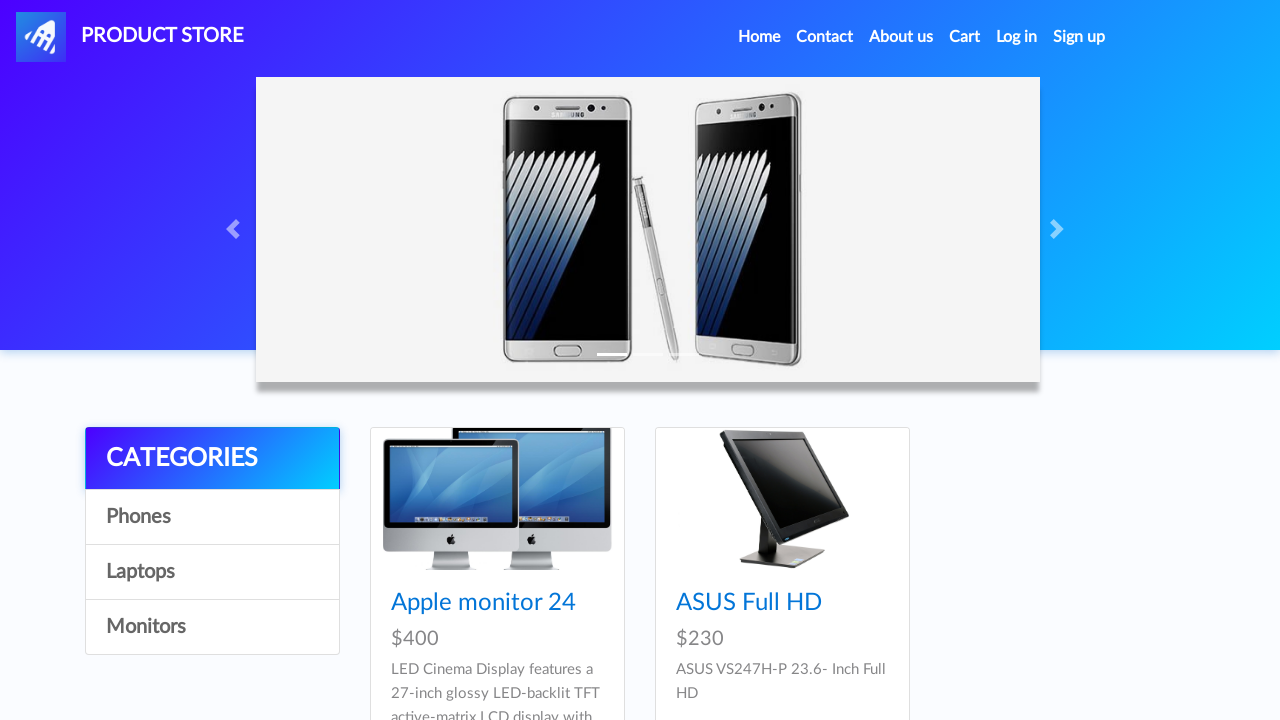

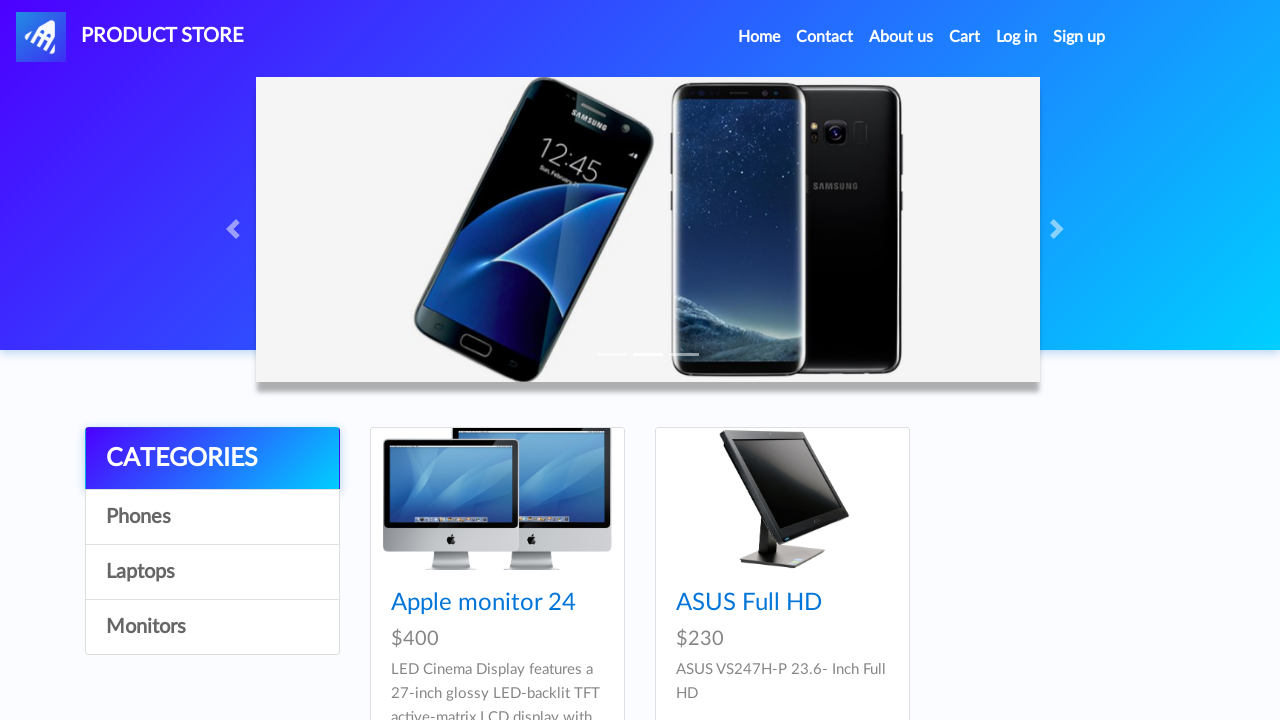